Tests confirmation alert handling by clicking a button that triggers an alert and accepting it

Starting URL: https://testautomationpractice.blogspot.com

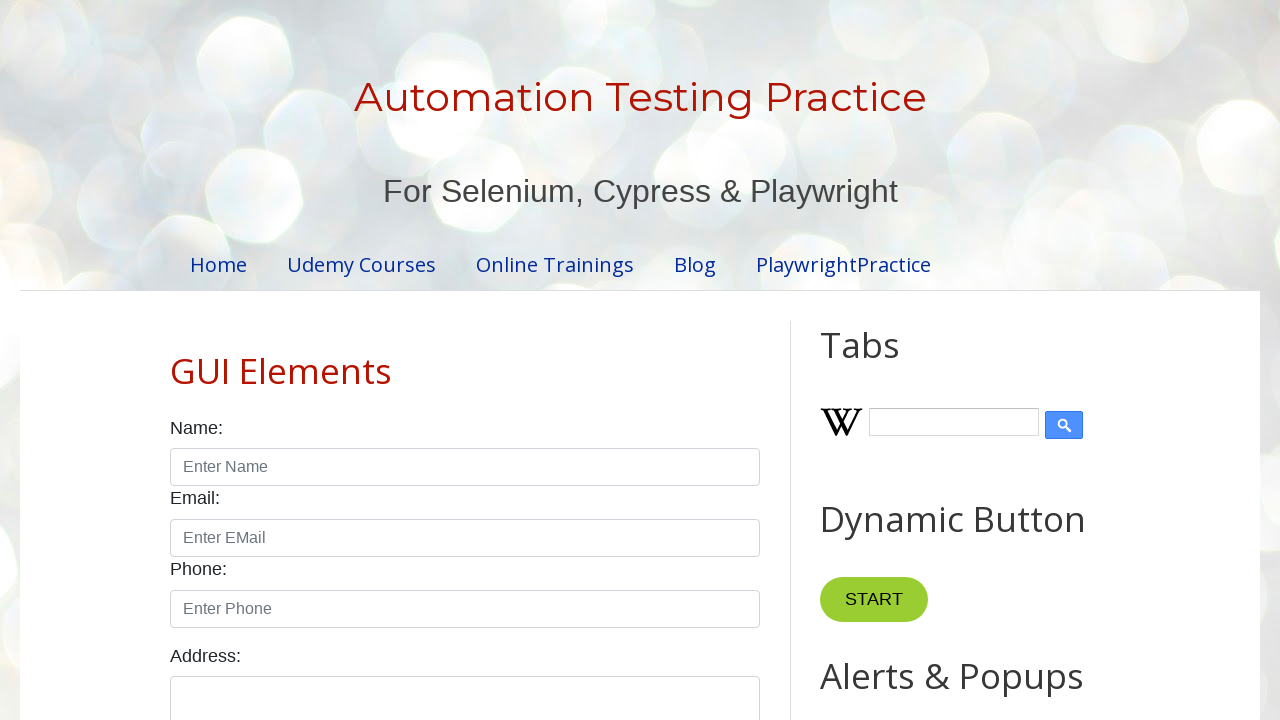

Clicked button that triggers confirmation alert at (912, 360) on //*[@id="HTML9"]/div[1]/button[2]
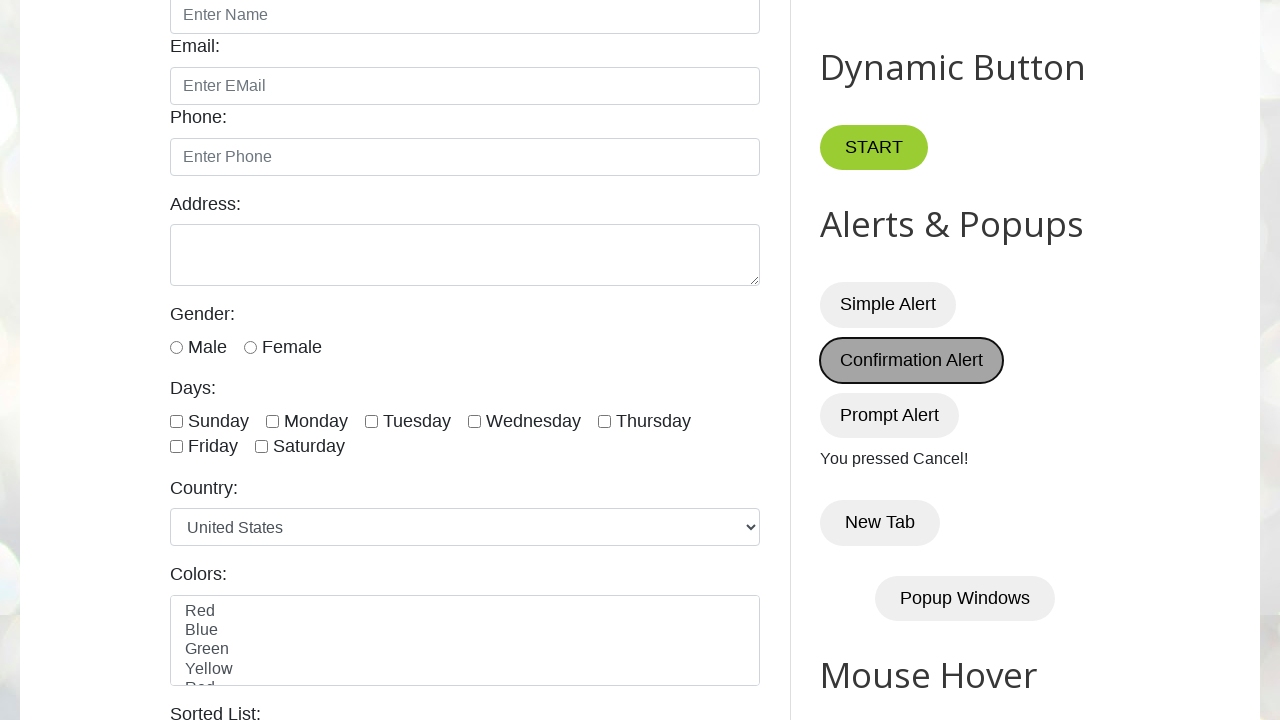

Set up dialog handler to accept confirmation alert
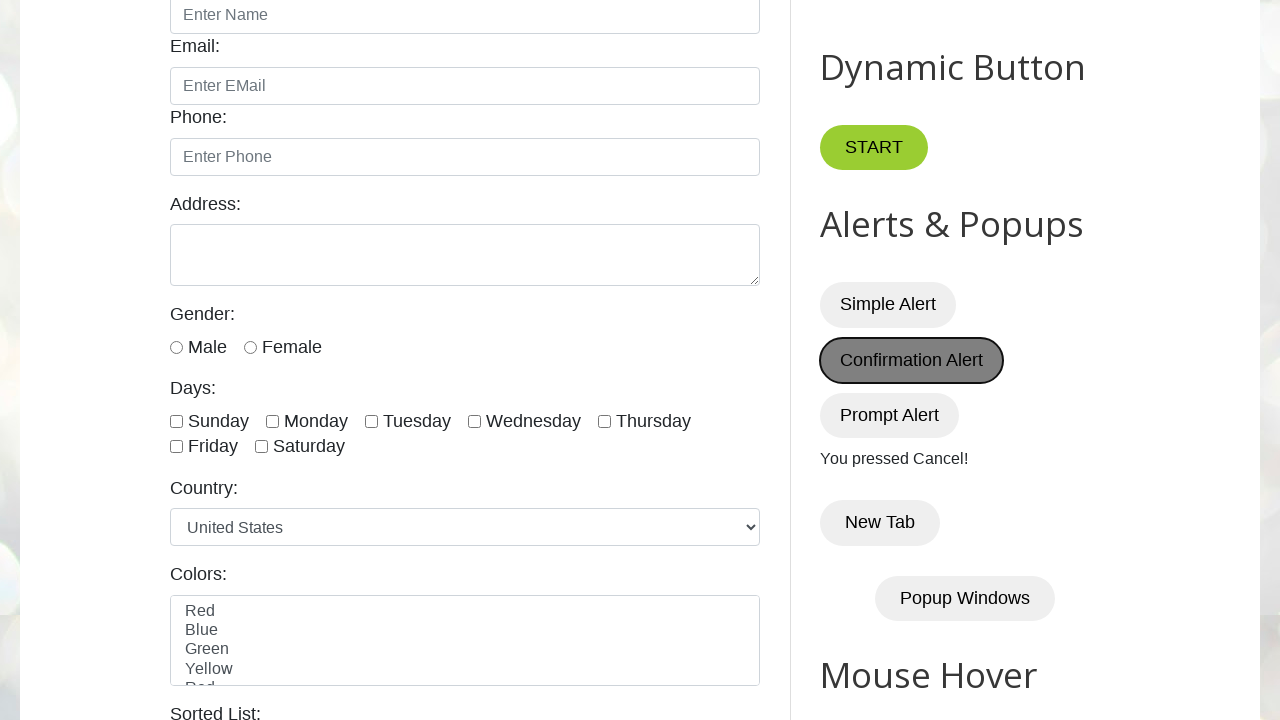

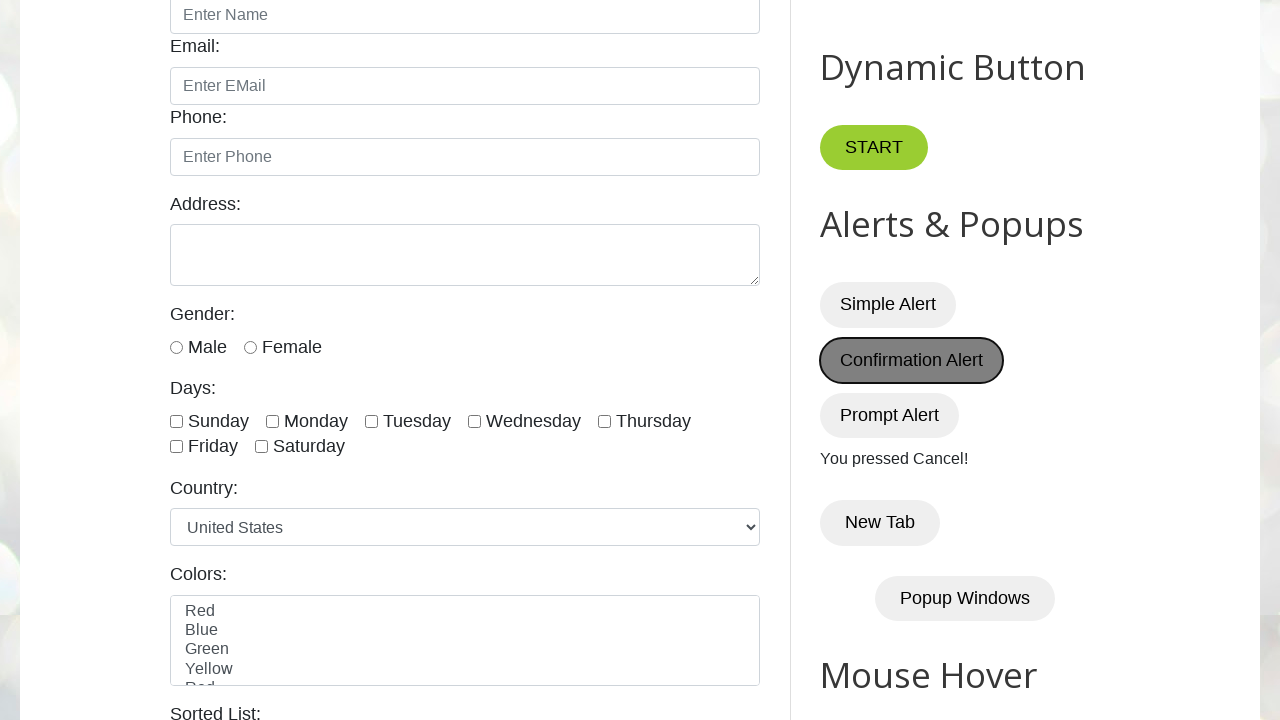